Tests dynamic content functionality by navigating to the Dynamic Content page, capturing content before and after a page refresh, and verifying that the images and descriptions have changed.

Starting URL: https://the-internet.herokuapp.com/

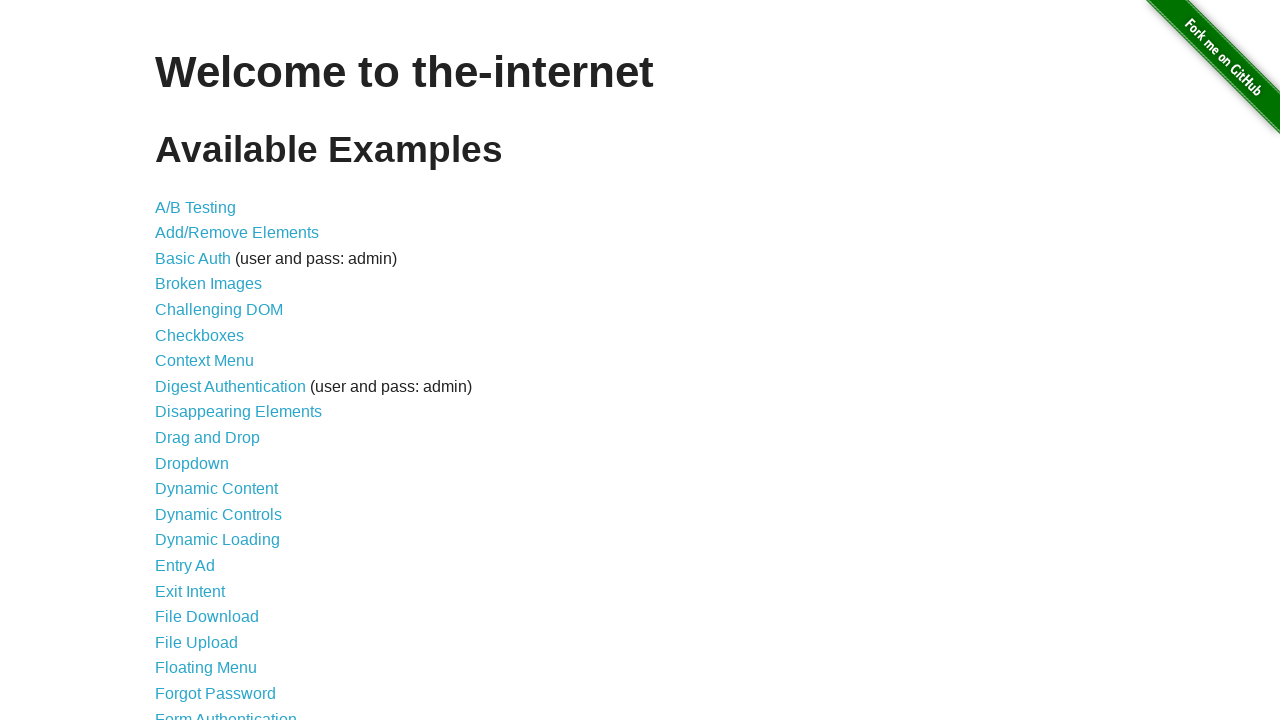

Clicked on 'Dynamic Content' link at (216, 489) on a[href='/dynamic_content']
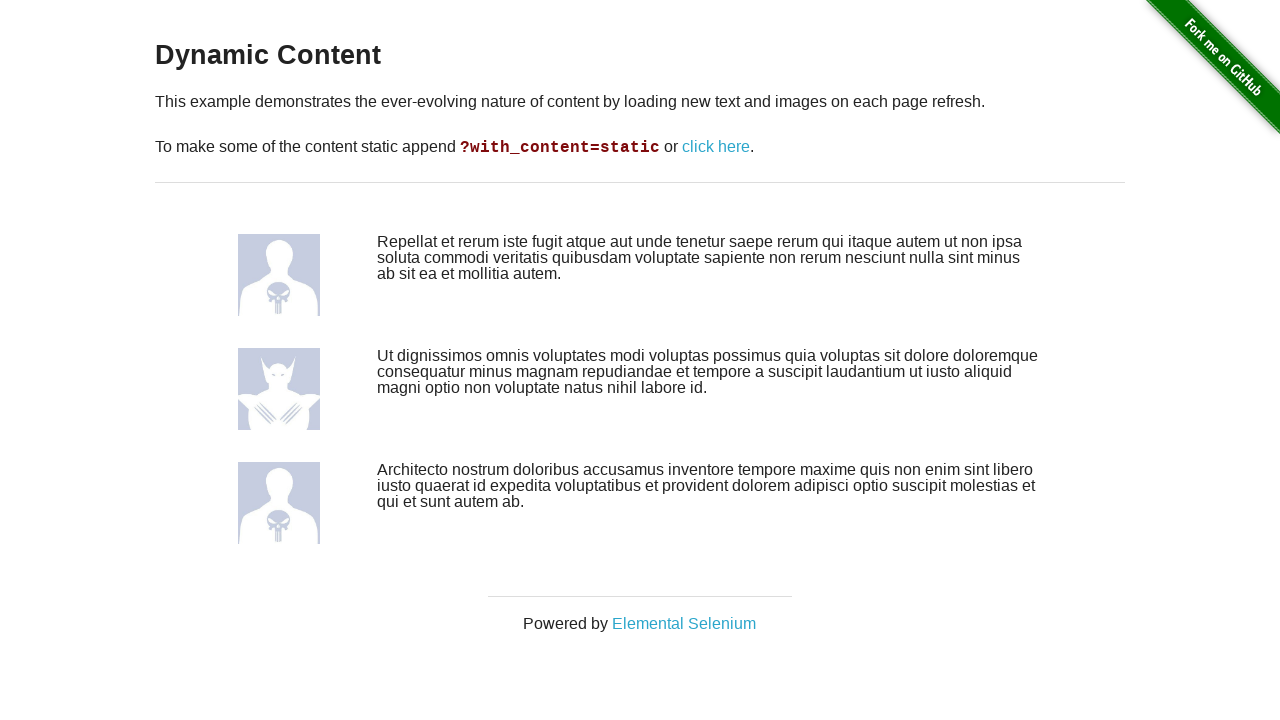

Dynamic Content page loaded and #content selector is visible
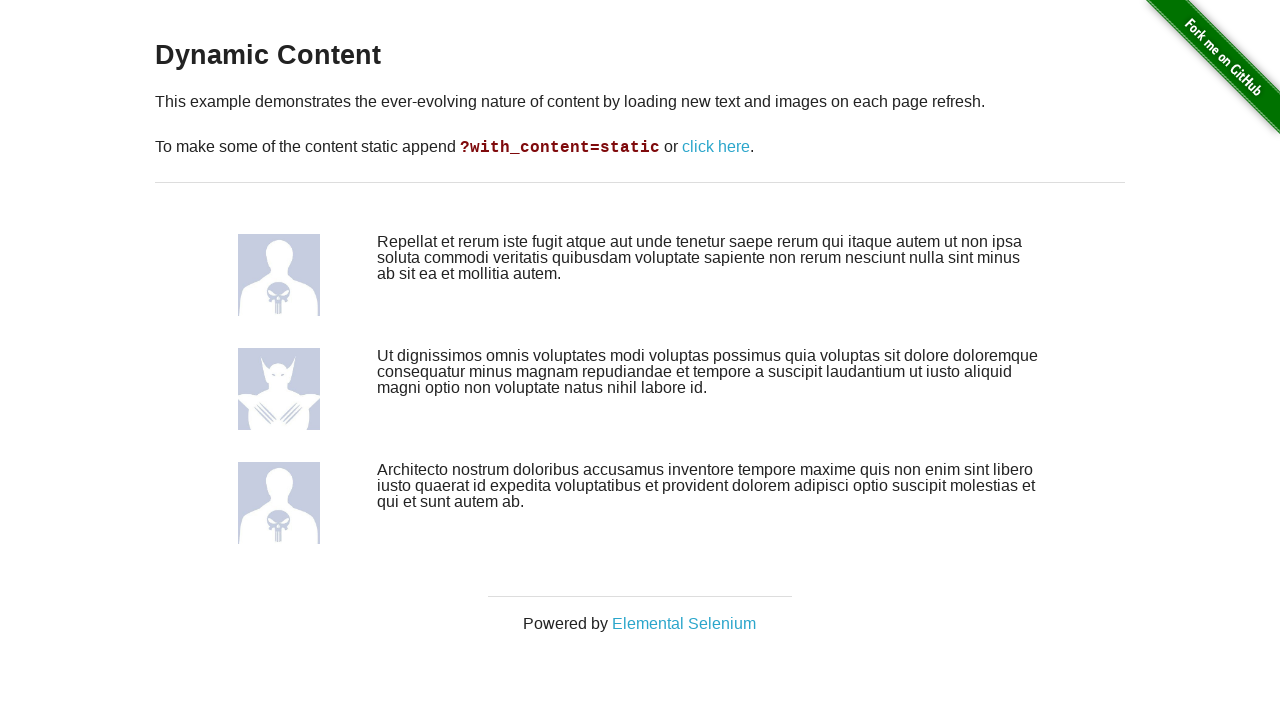

Captured descriptions before page refresh
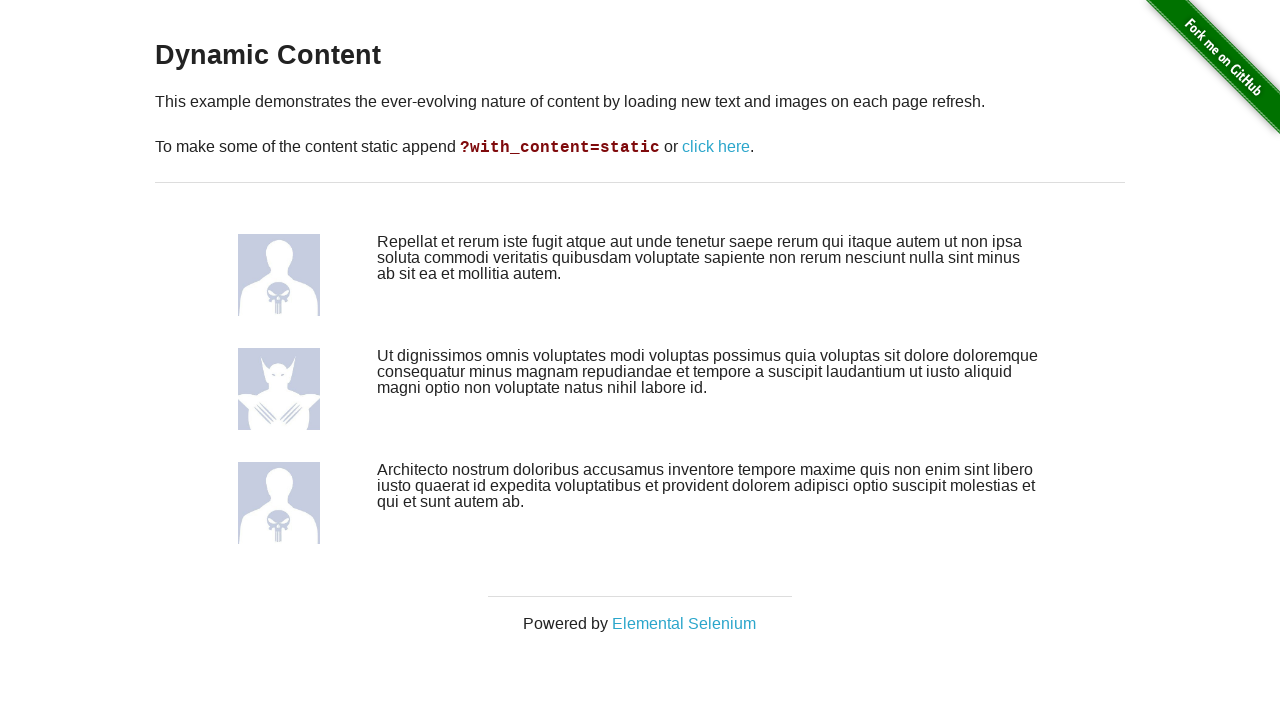

Captured image sources before page refresh
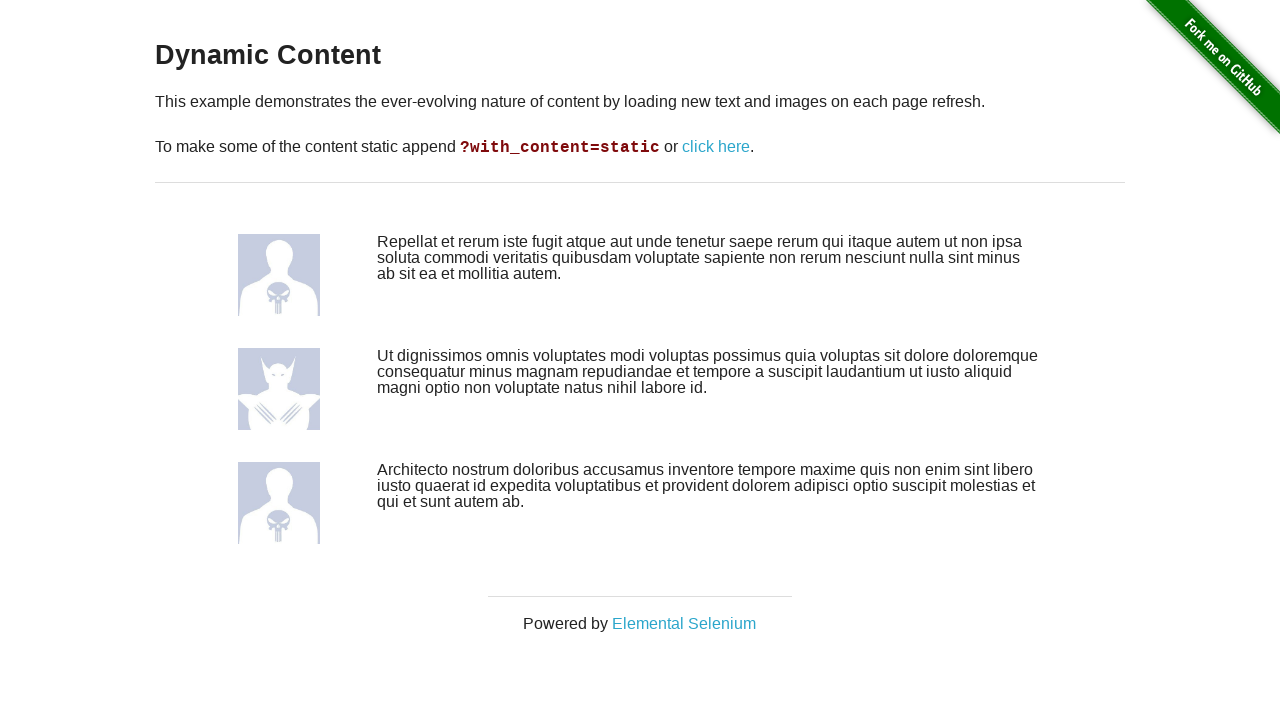

Reloaded the page to trigger dynamic content change
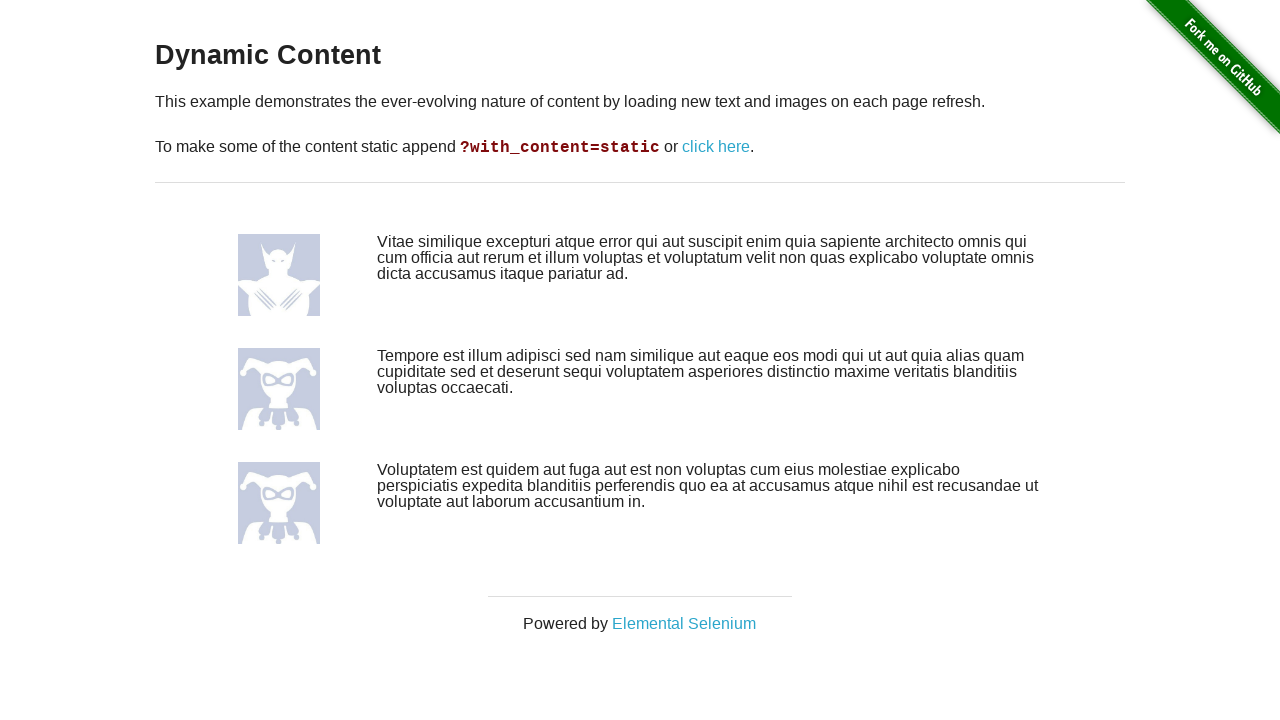

Dynamic Content page reloaded and #content selector is visible again
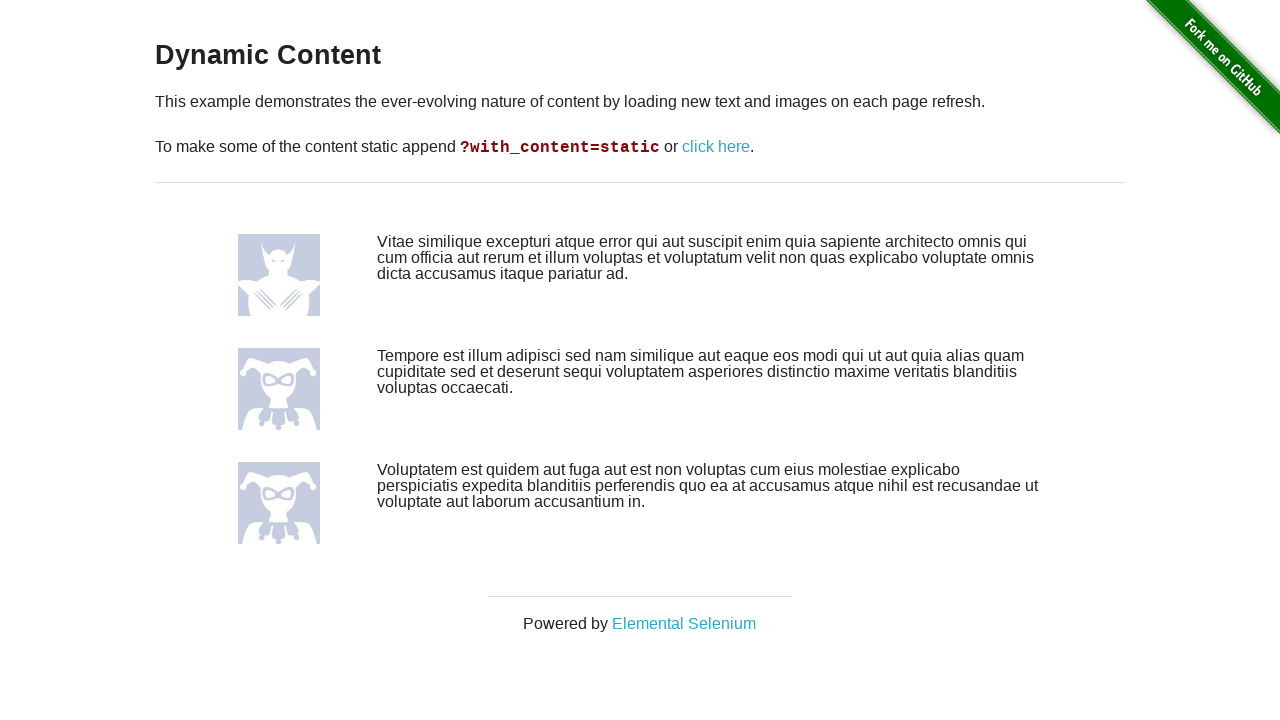

Captured descriptions after page refresh
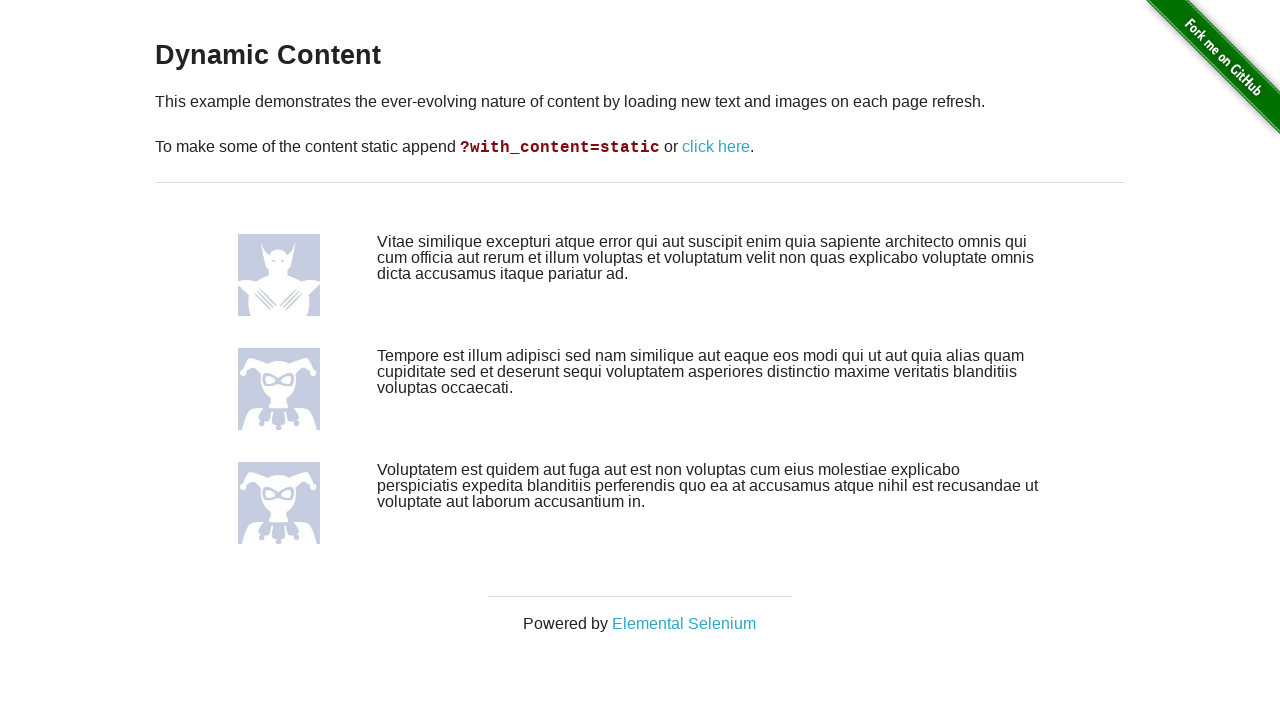

Captured image sources after page refresh
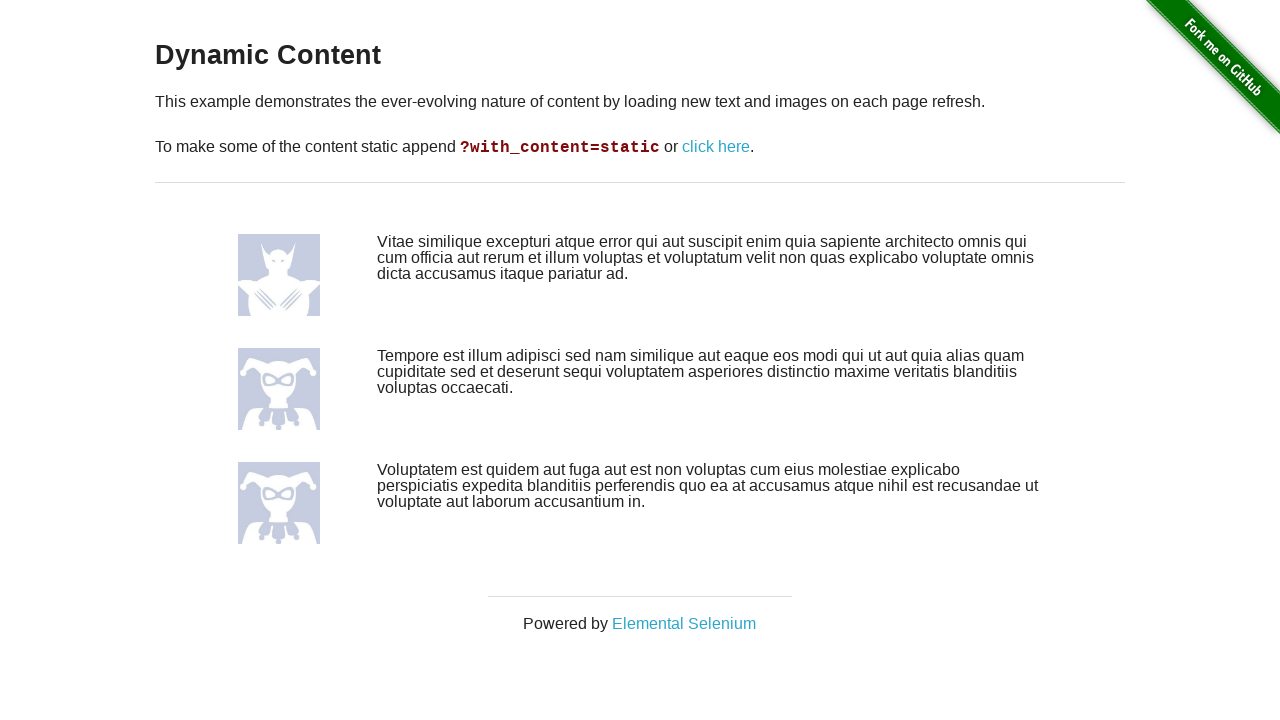

Verified that the number of descriptions remained equal before and after refresh
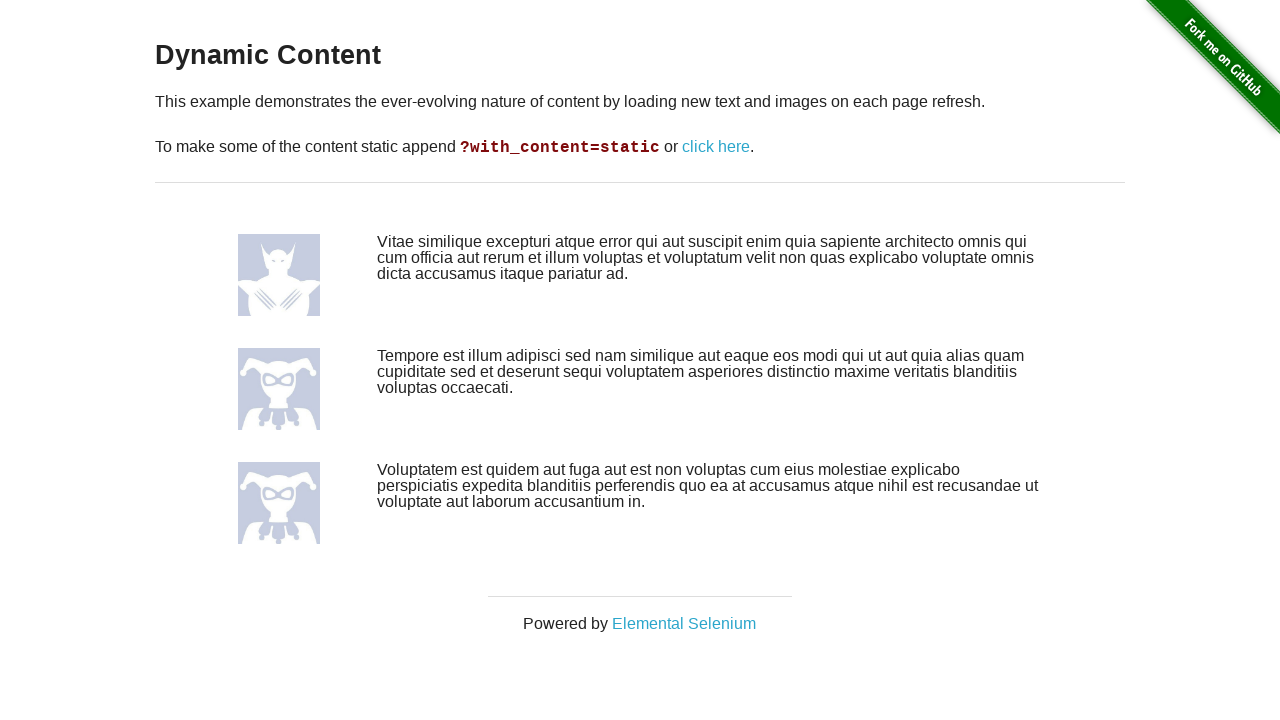

Verified that the number of images remained equal before and after refresh
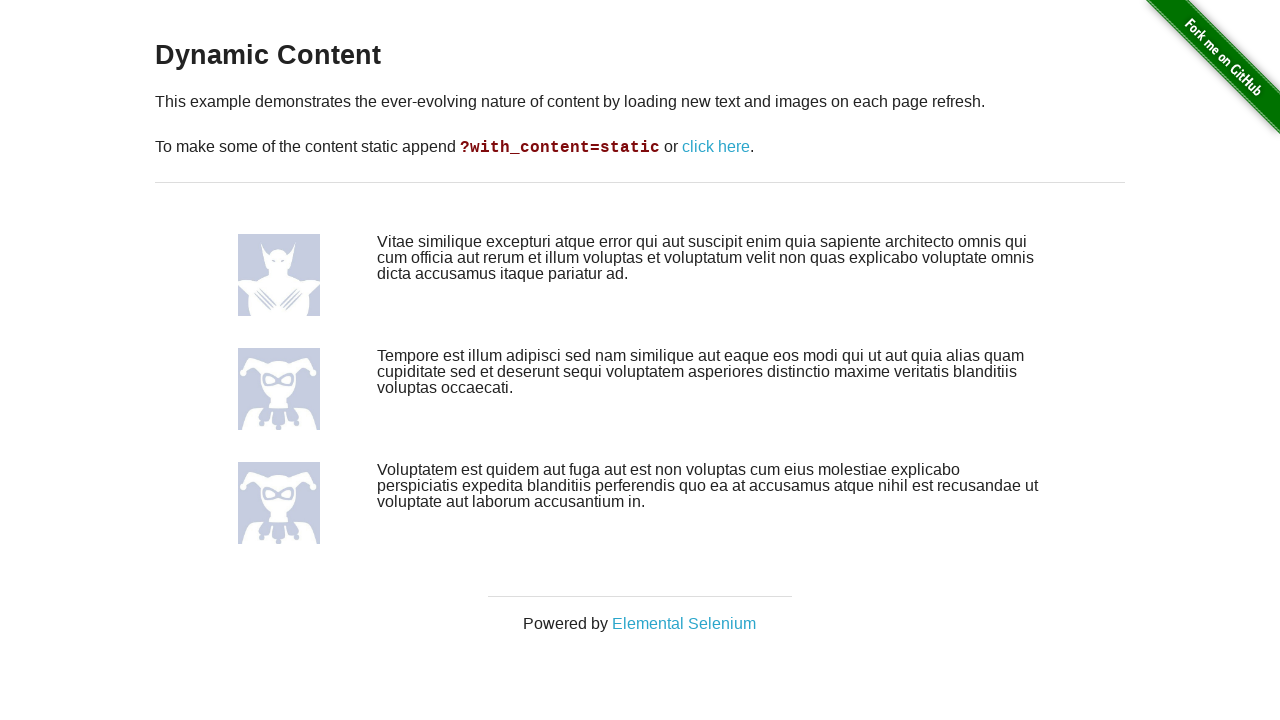

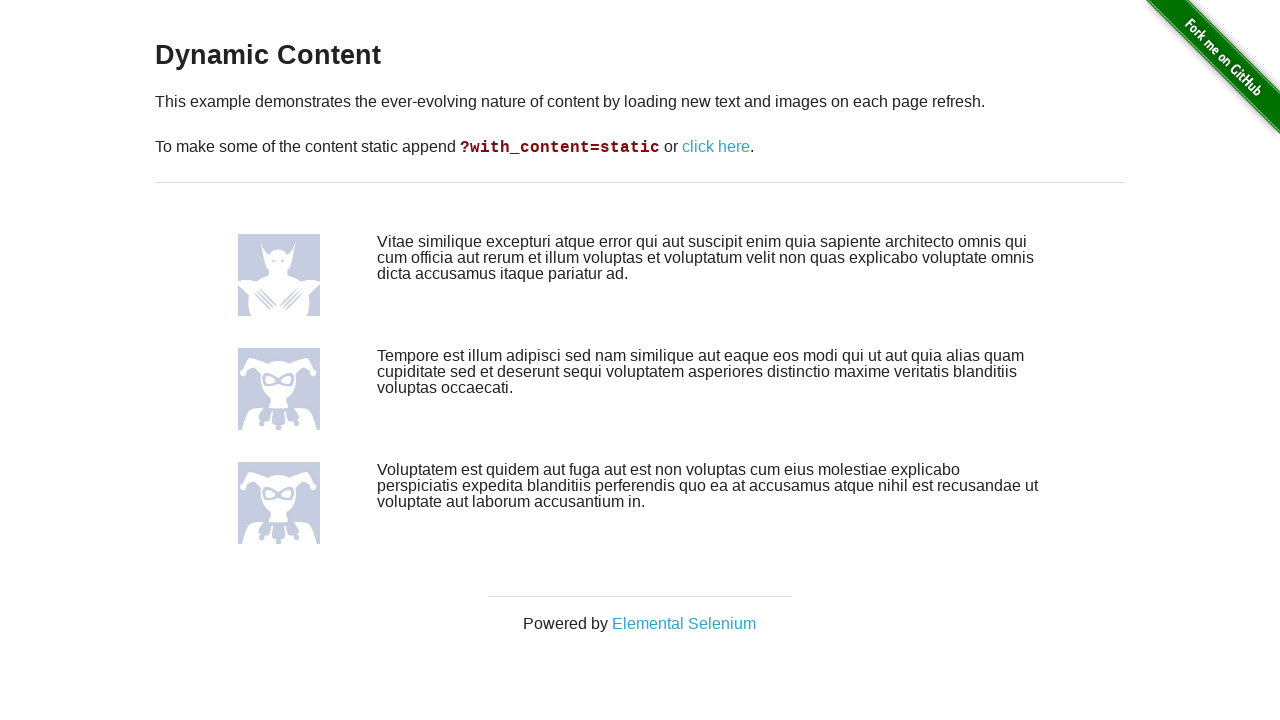